Tests the Text Box form by filling in name, email, and address fields, then submitting and verifying the output displays the entered data.

Starting URL: https://demoqa.com/

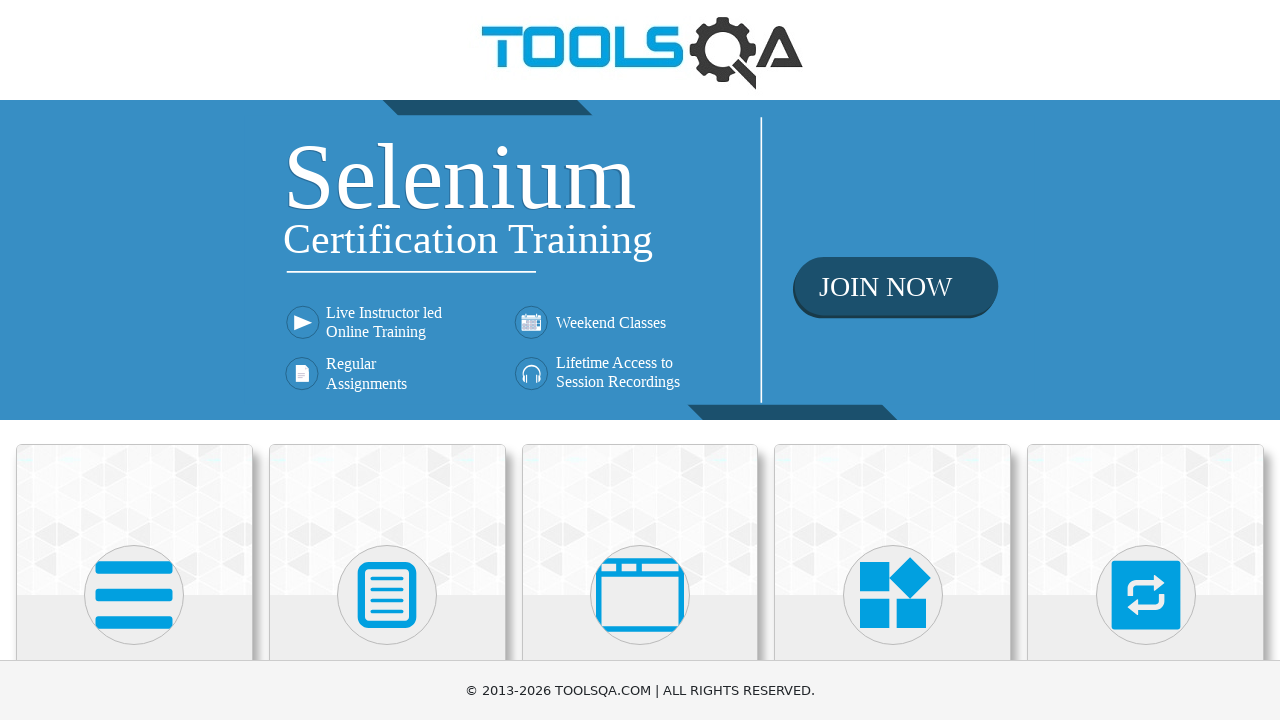

Clicked on Elements card at (134, 360) on xpath=//h5[text()='Elements']
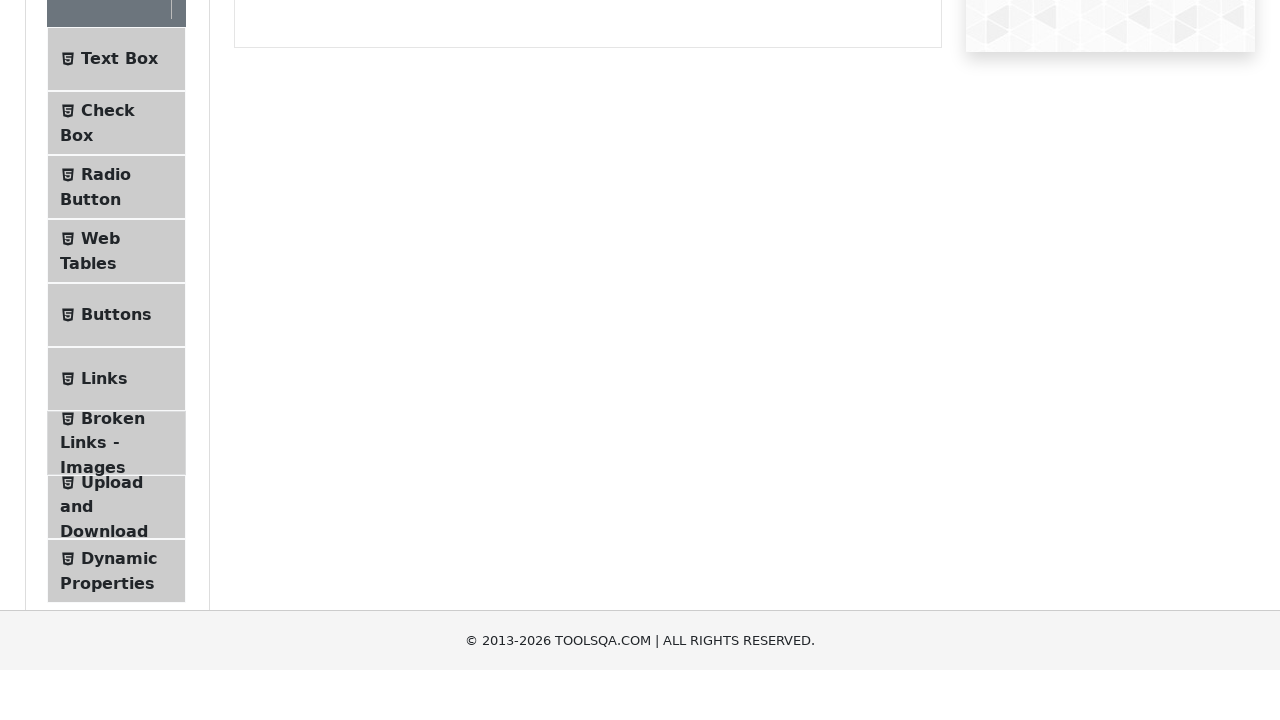

Clicked on Text Box menu item at (119, 261) on xpath=//span[text()='Text Box']
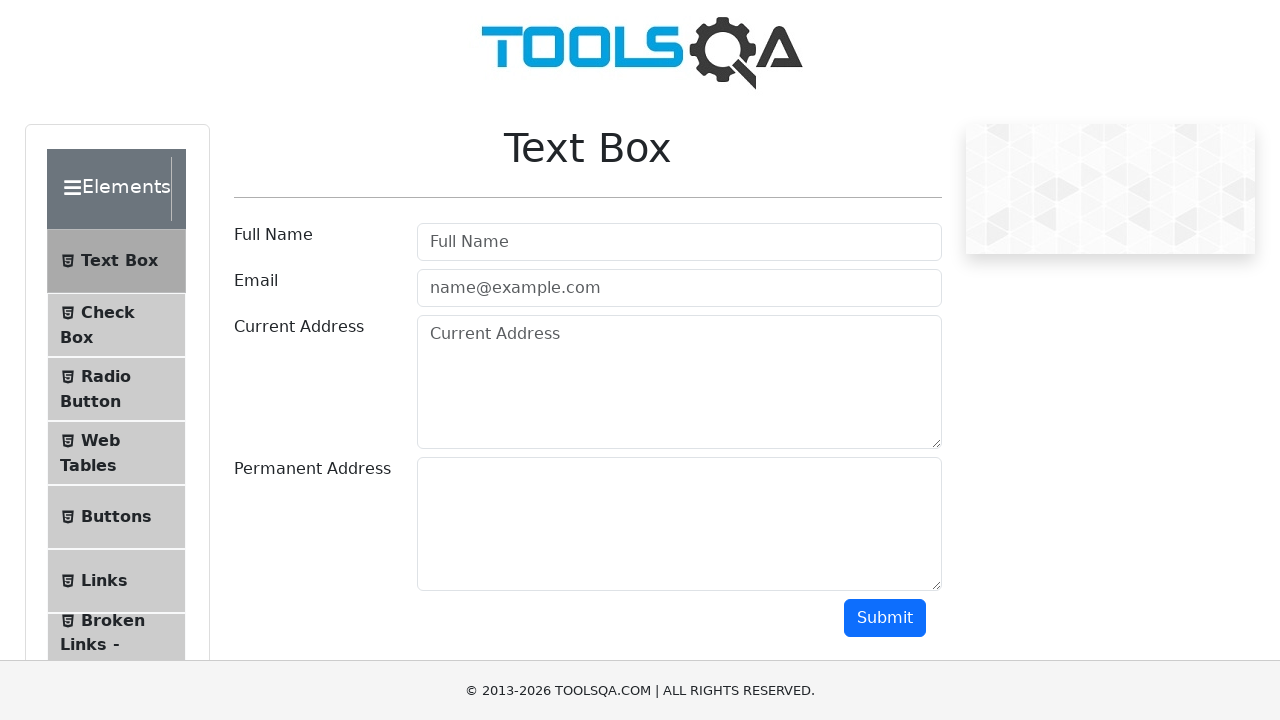

Filled username field with 'Maksim' on #userName
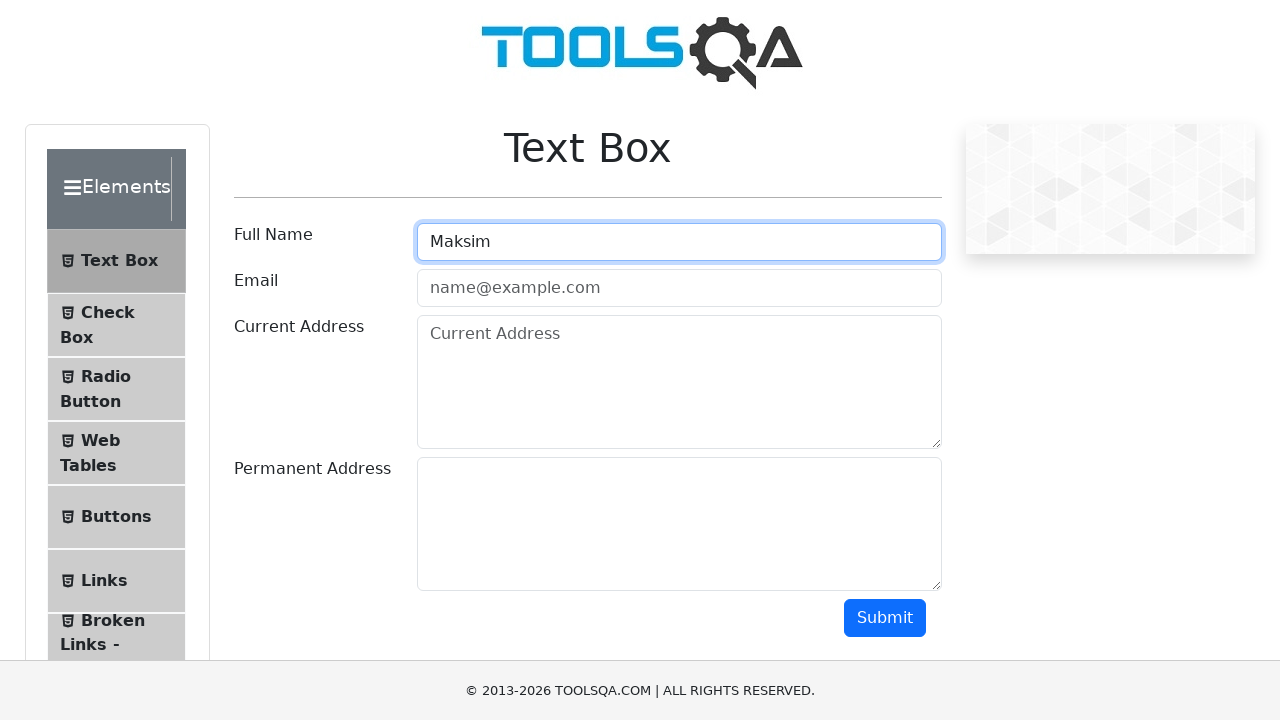

Filled email field with 'Maksim@test.com' on #userEmail
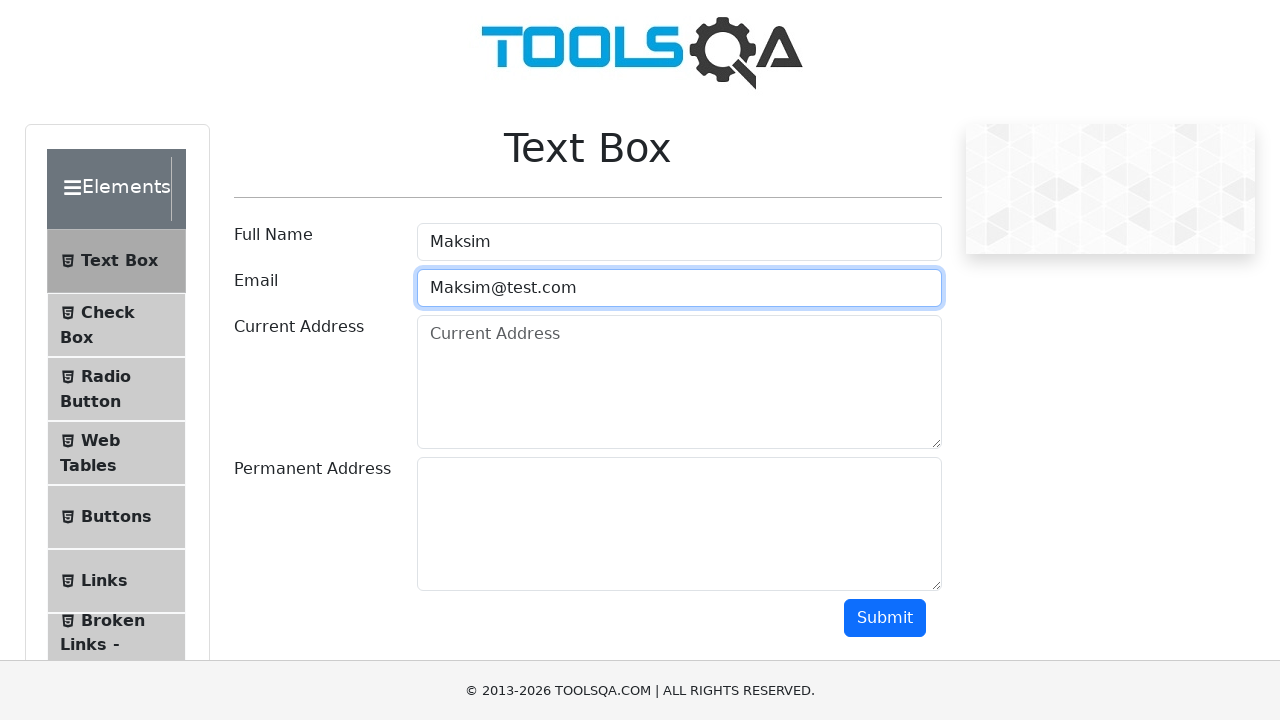

Filled current address field with 'Saint-Petersburg' on #currentAddress
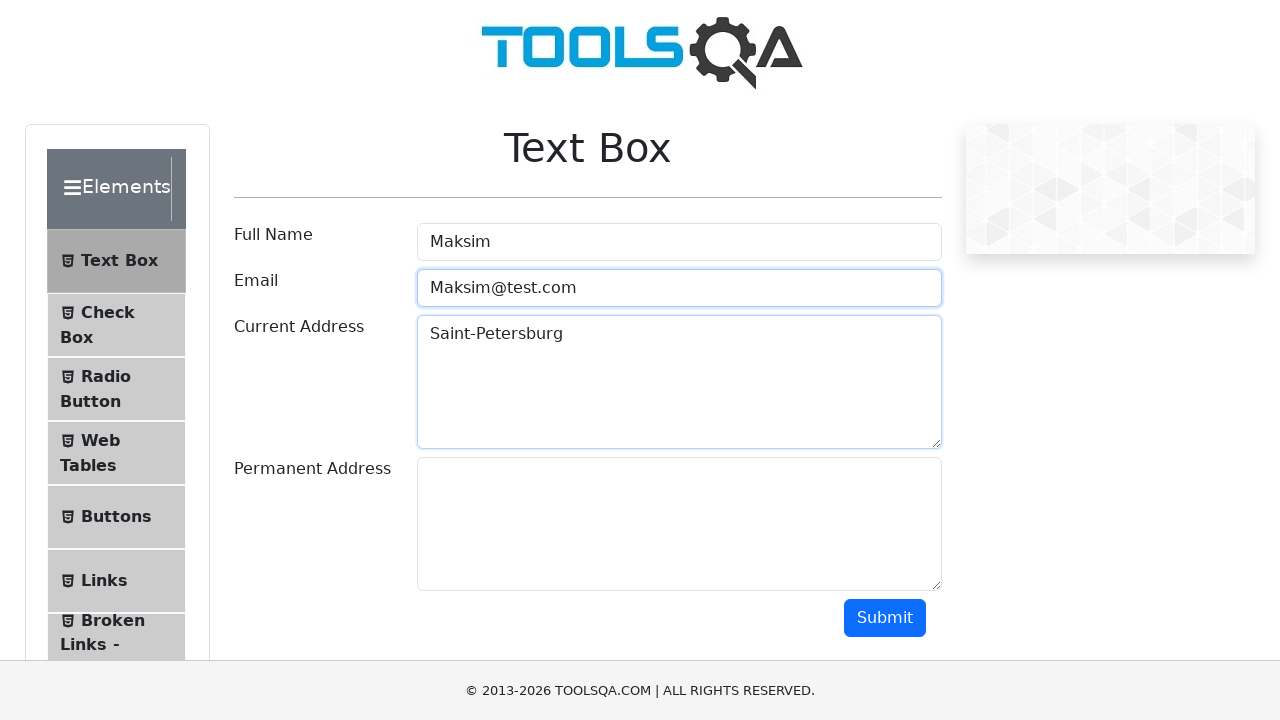

Clicked submit button to submit Text Box form at (885, 618) on #submit
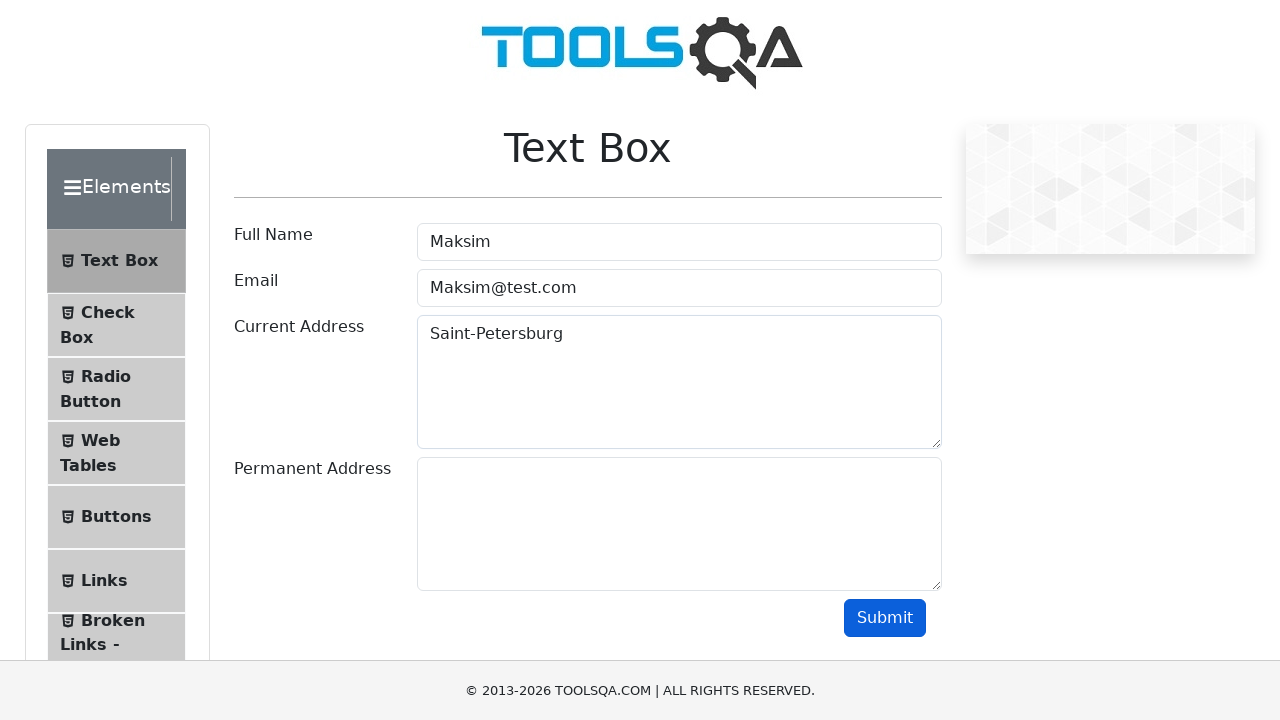

Output section loaded with submitted form data
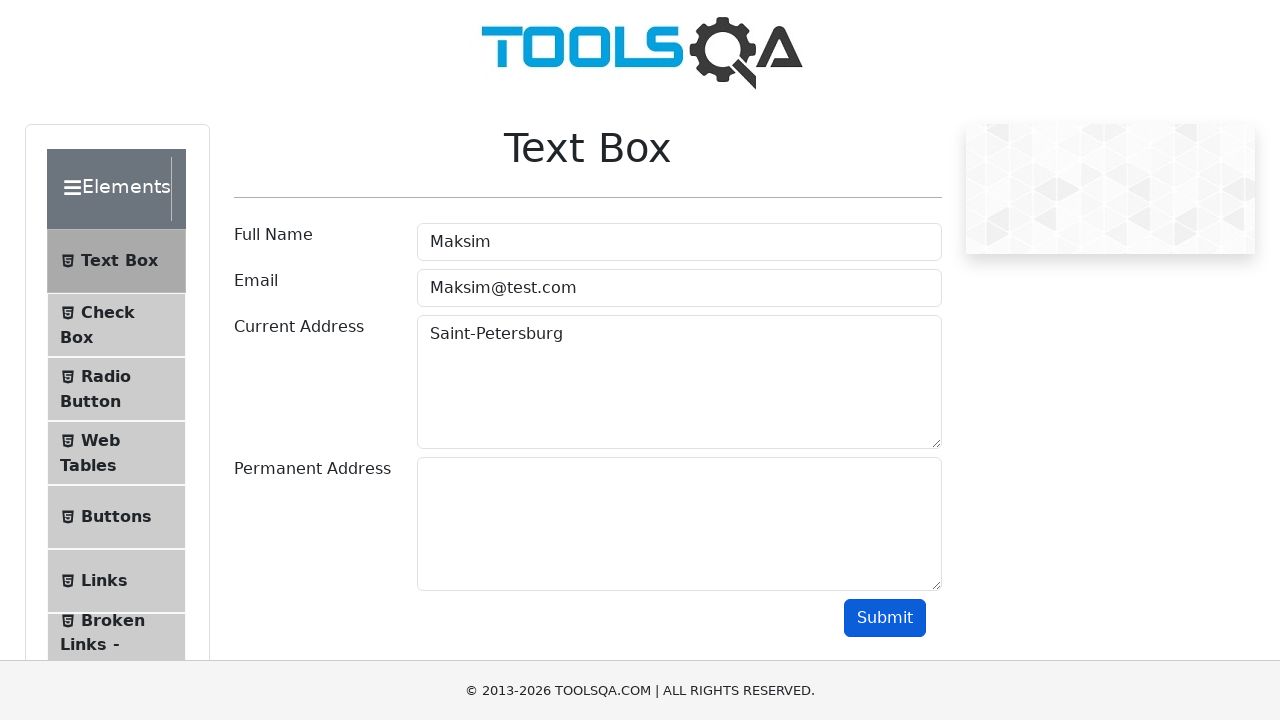

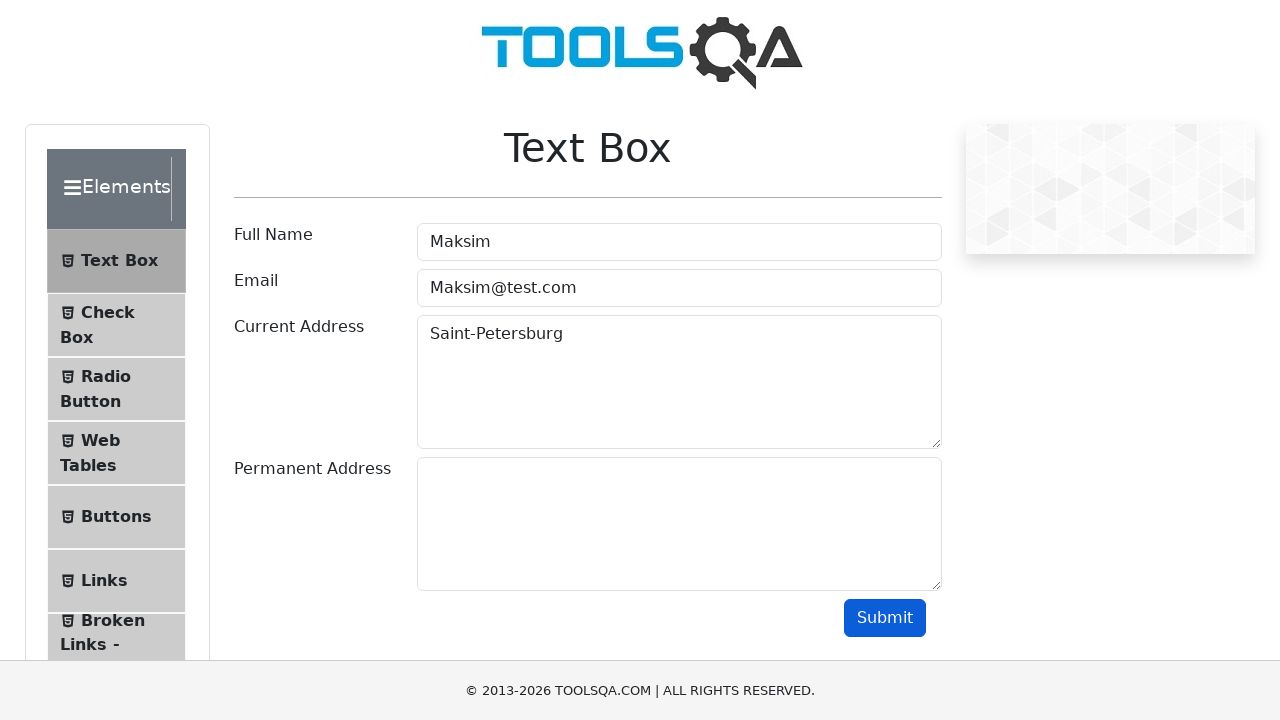